Tests drag and drop functionality on jQuery UI demo page by dragging an element from source to target location

Starting URL: https://jqueryui.com/droppable/

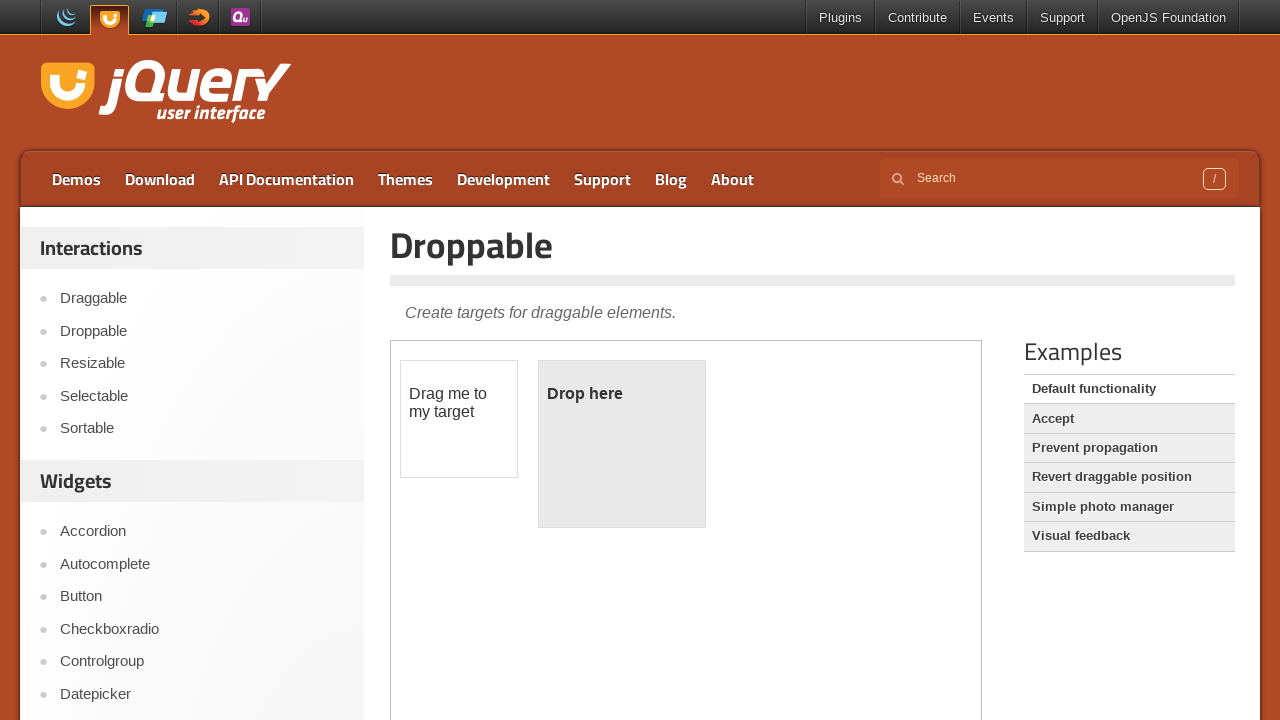

Located iframe containing drag and drop demo
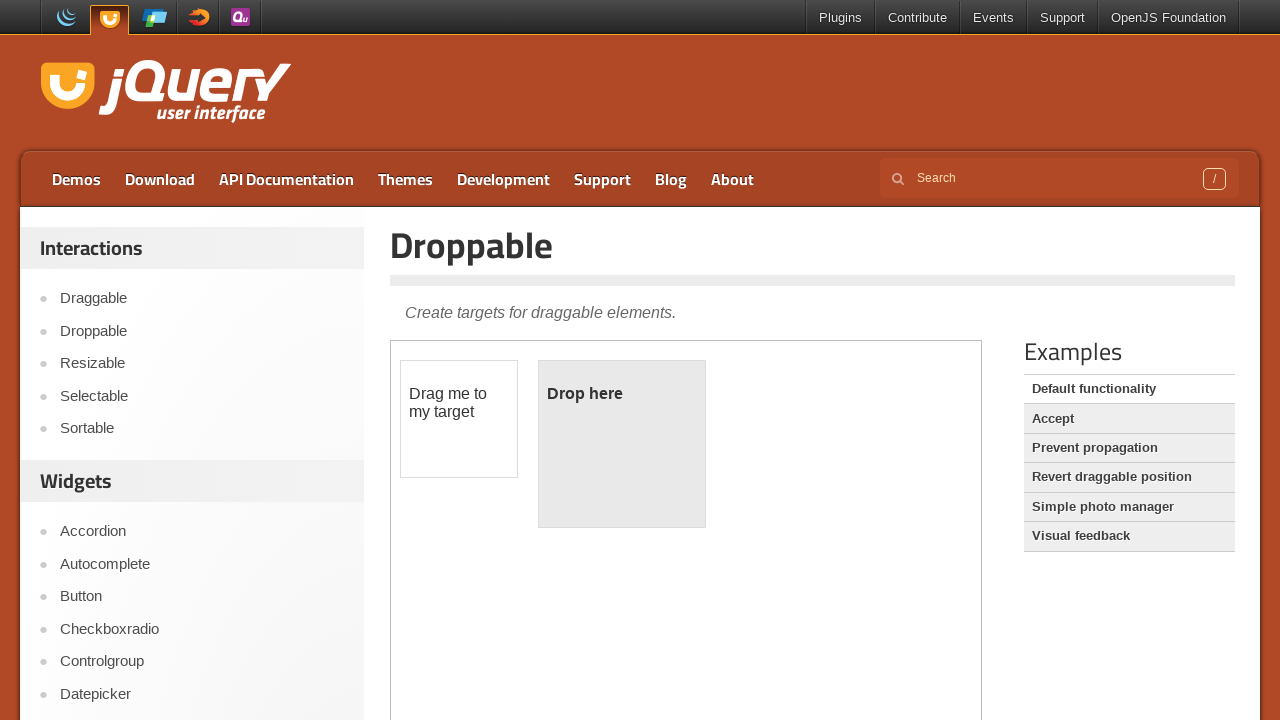

Located draggable source element
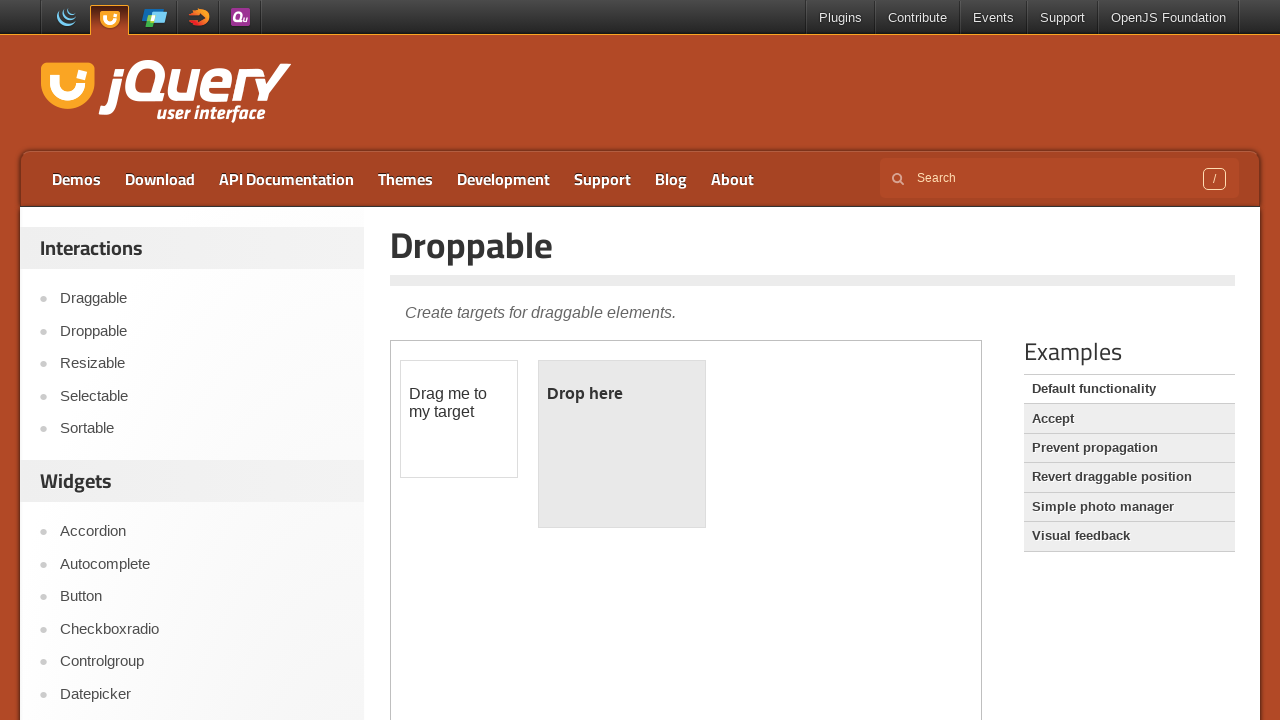

Located droppable target element
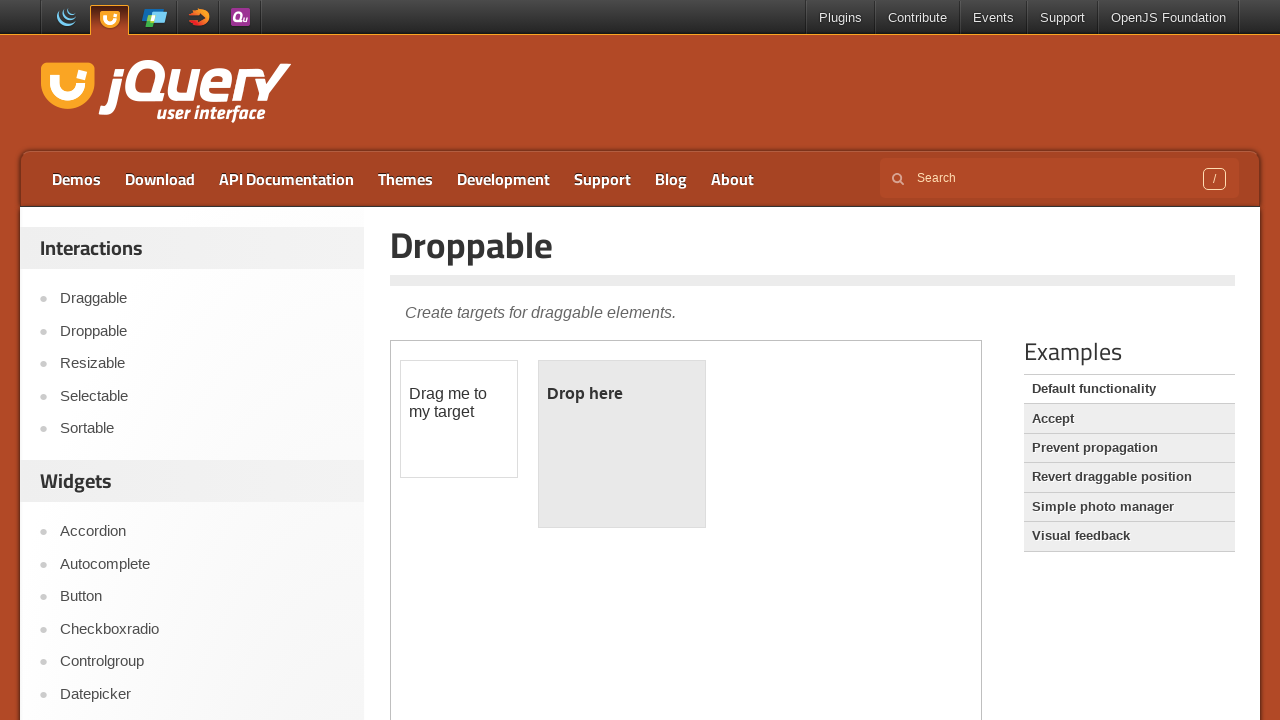

Dragged element from source to target location at (622, 444)
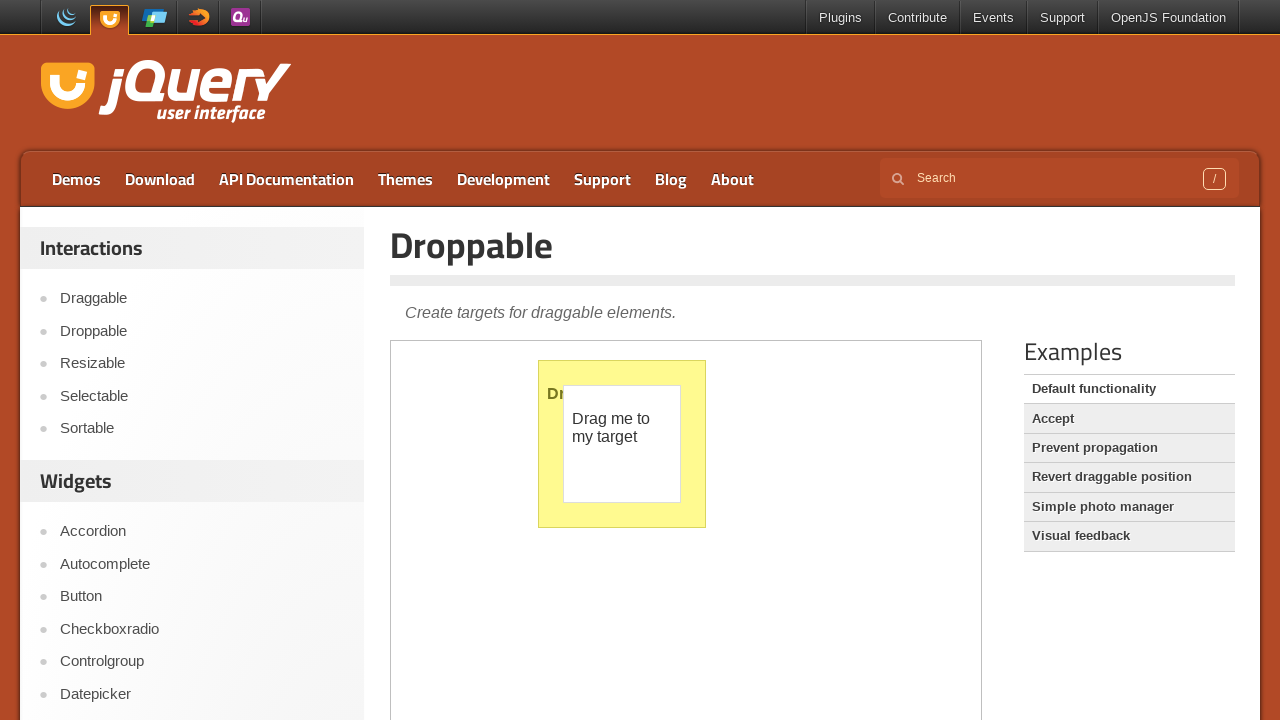

Retrieved confirmation text from droppable element
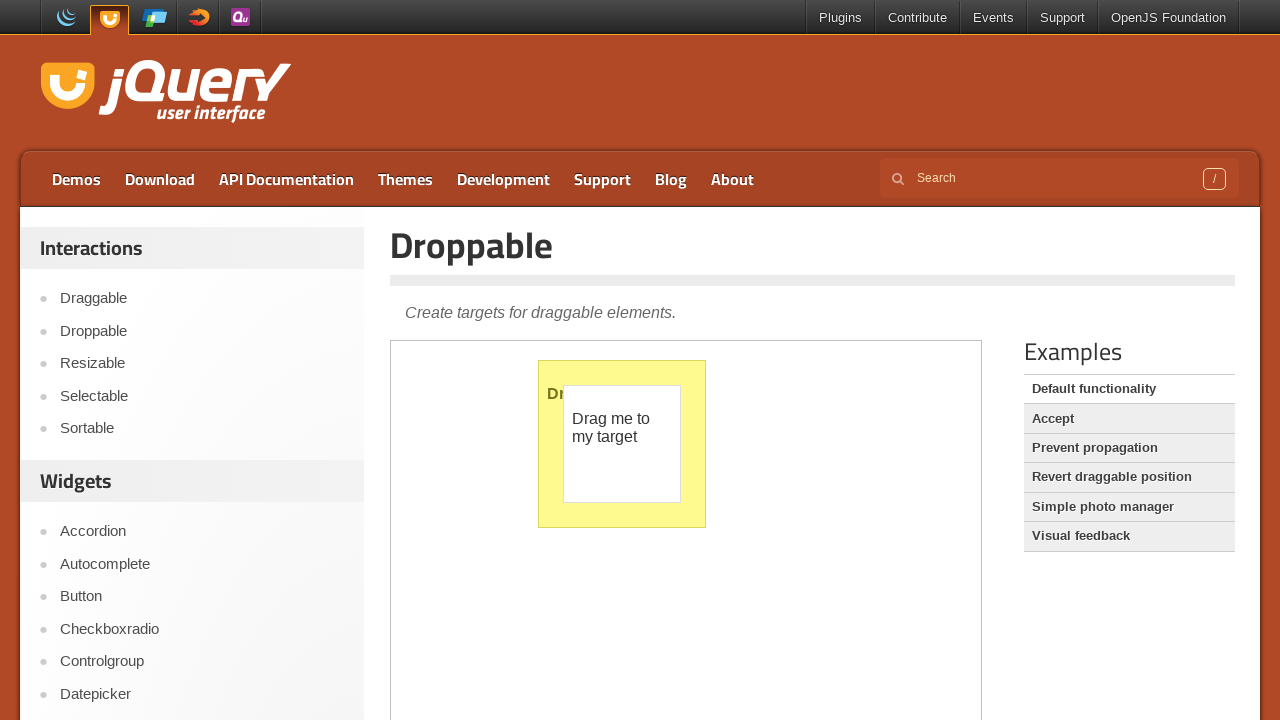

Verified 'Dropped' text present in droppable element - drop was successful
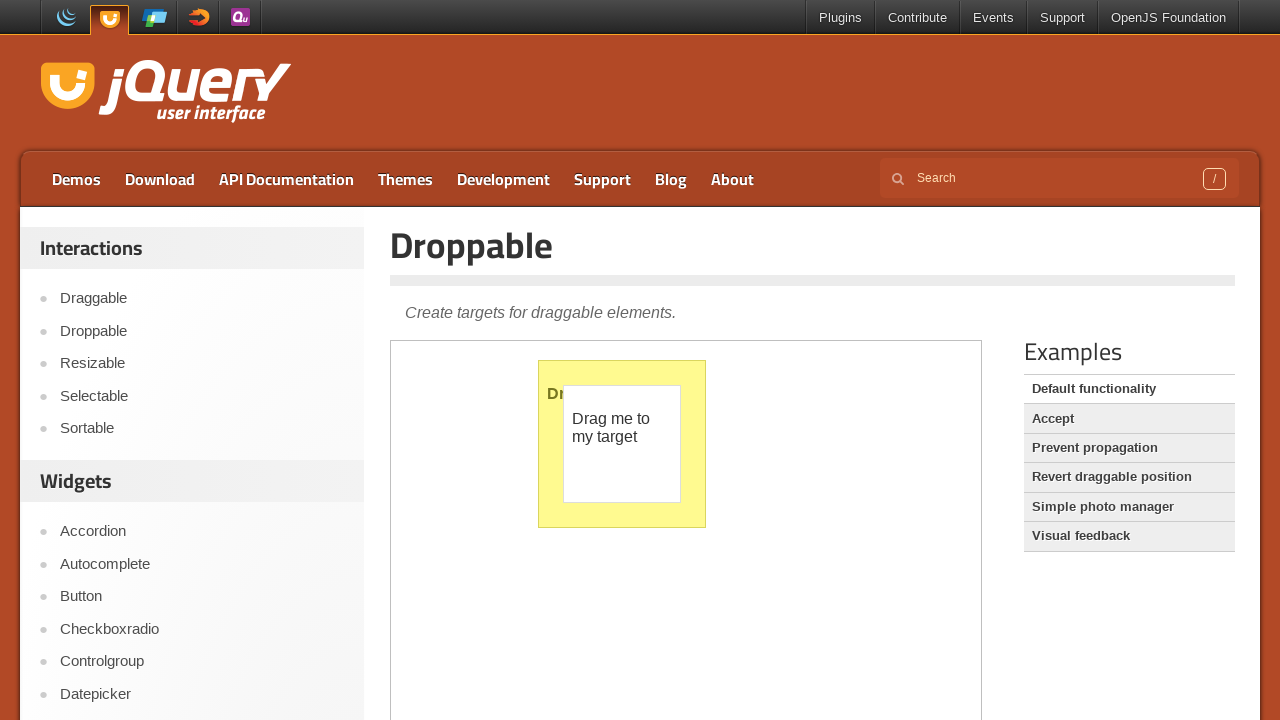

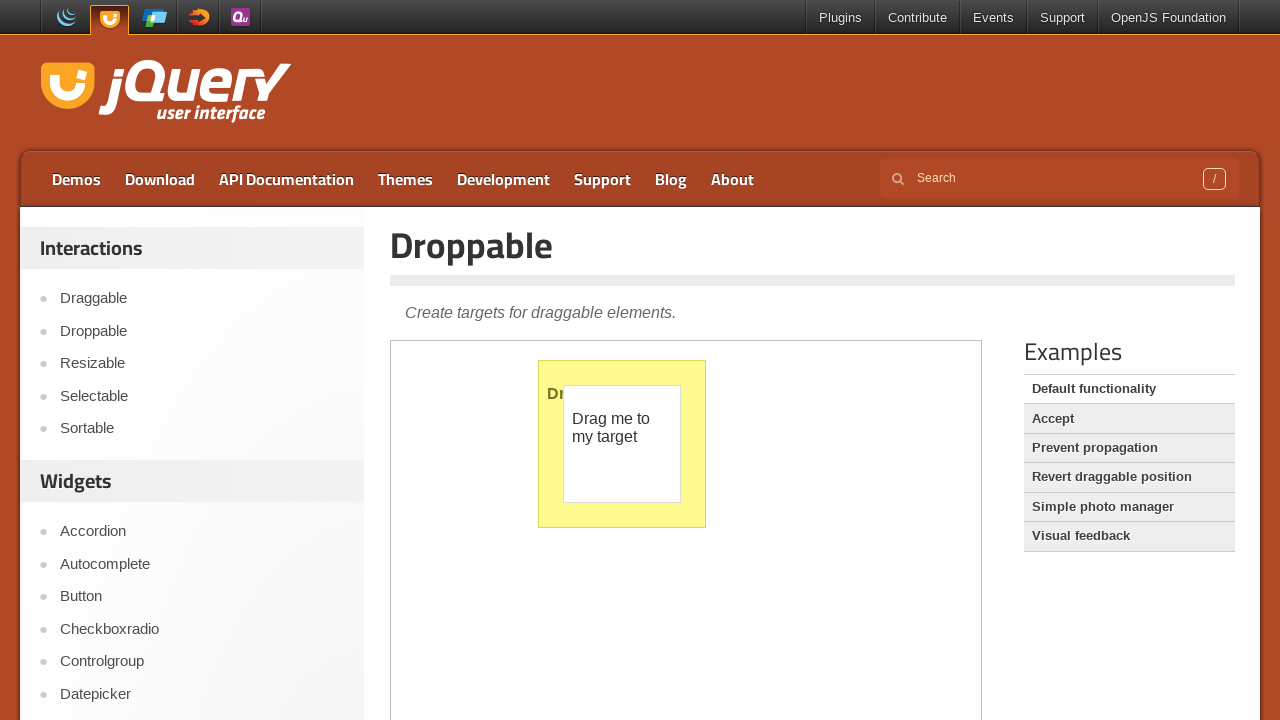